Tests simple JavaScript alert handling by clicking the Simple Alert button, switching to the alert, reading its text, and accepting it.

Starting URL: https://v1.training-support.net/selenium/javascript-alerts

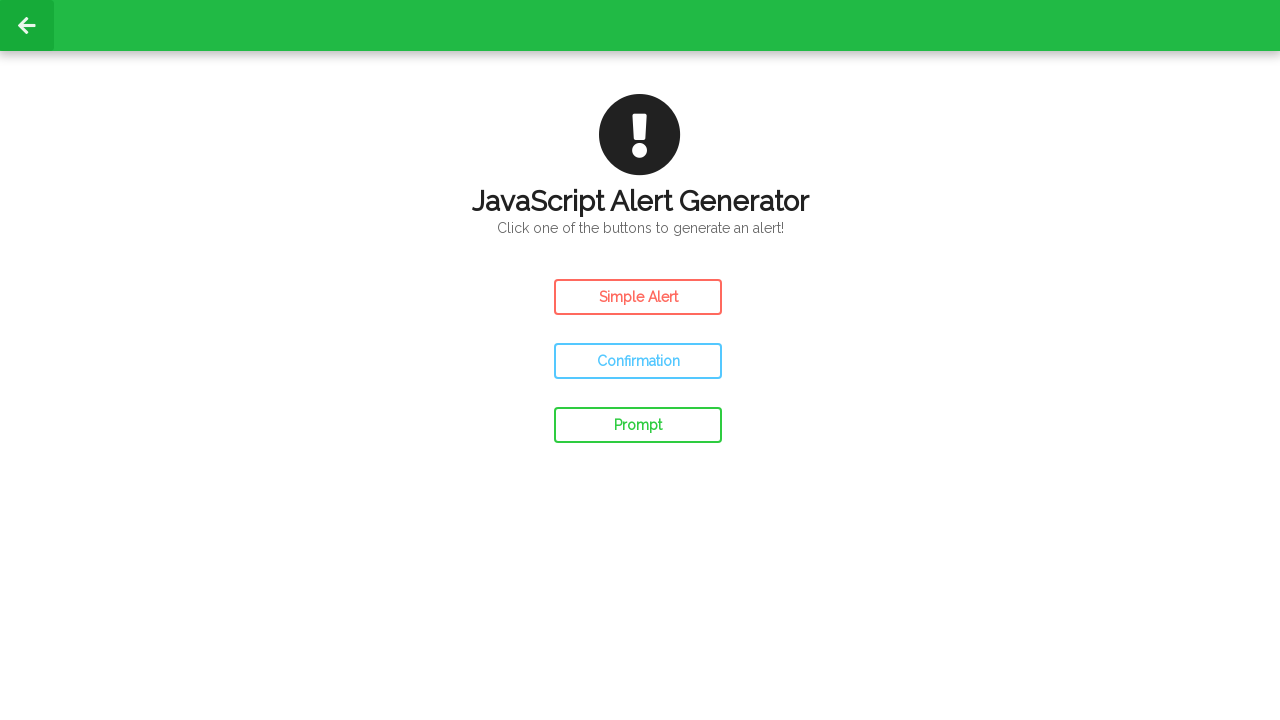

Clicked the Simple Alert button at (638, 297) on #simple
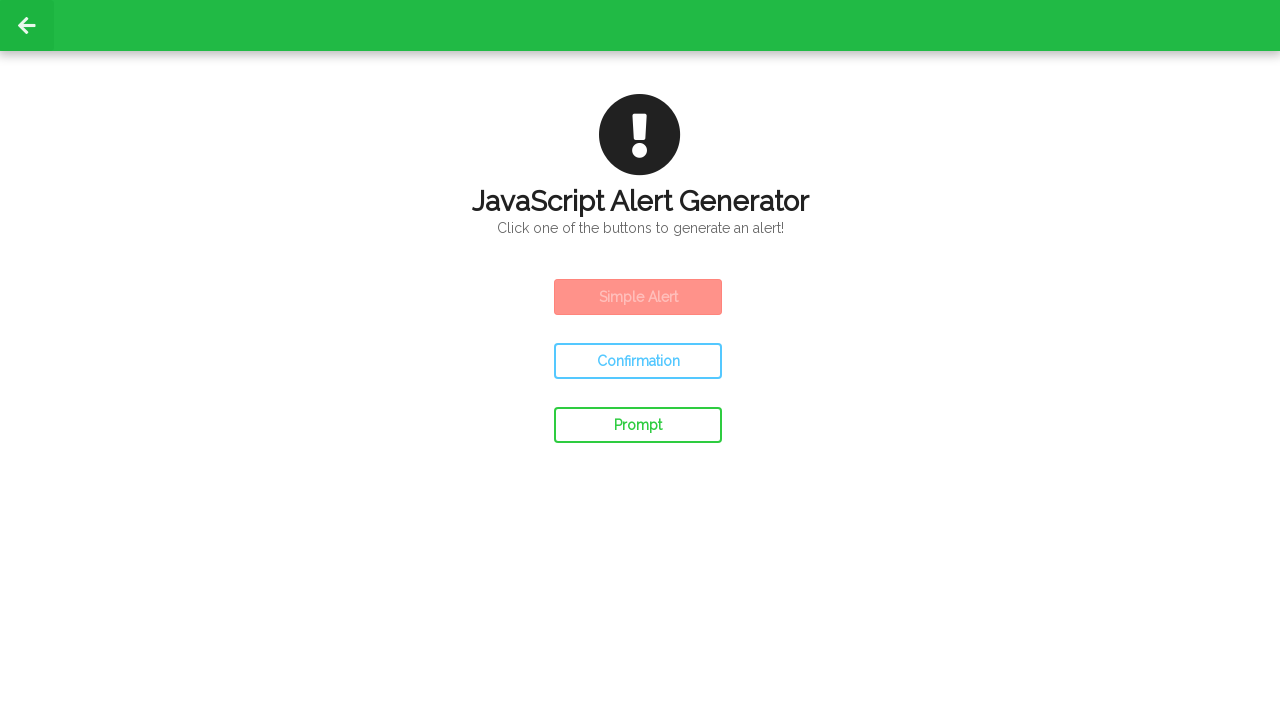

Set up dialog handler to accept alerts
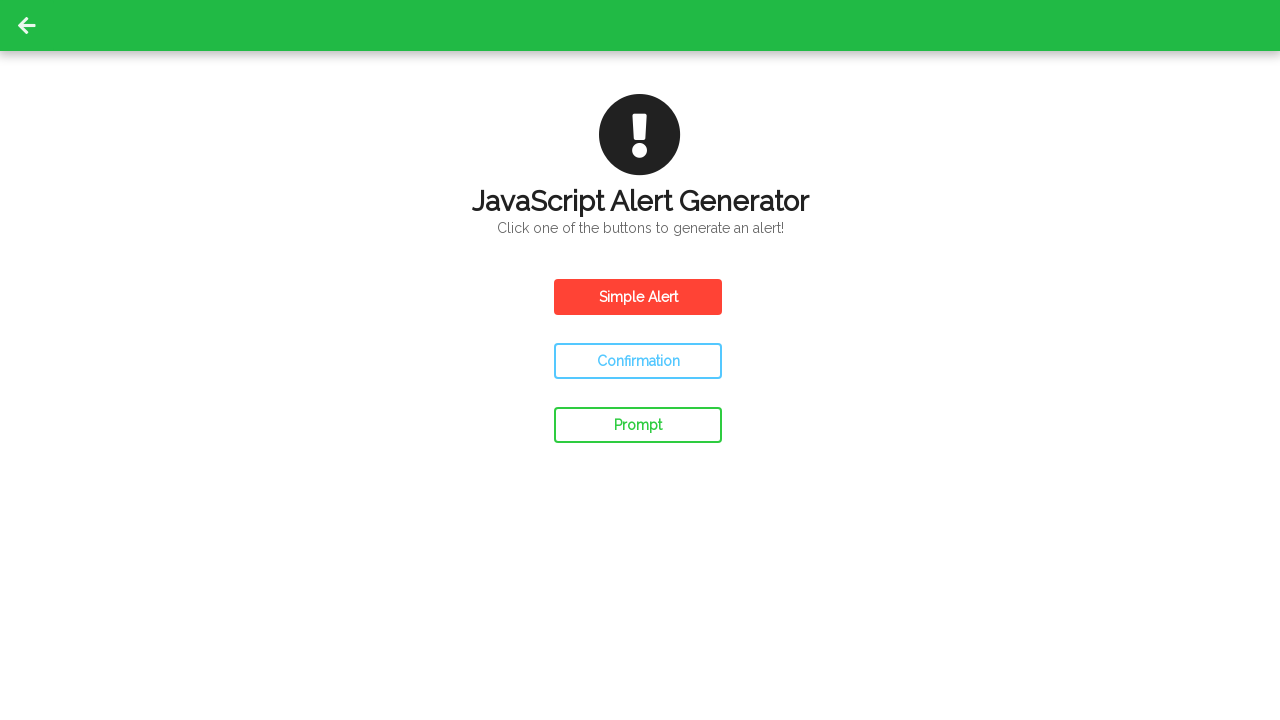

Waited for alert interaction to complete
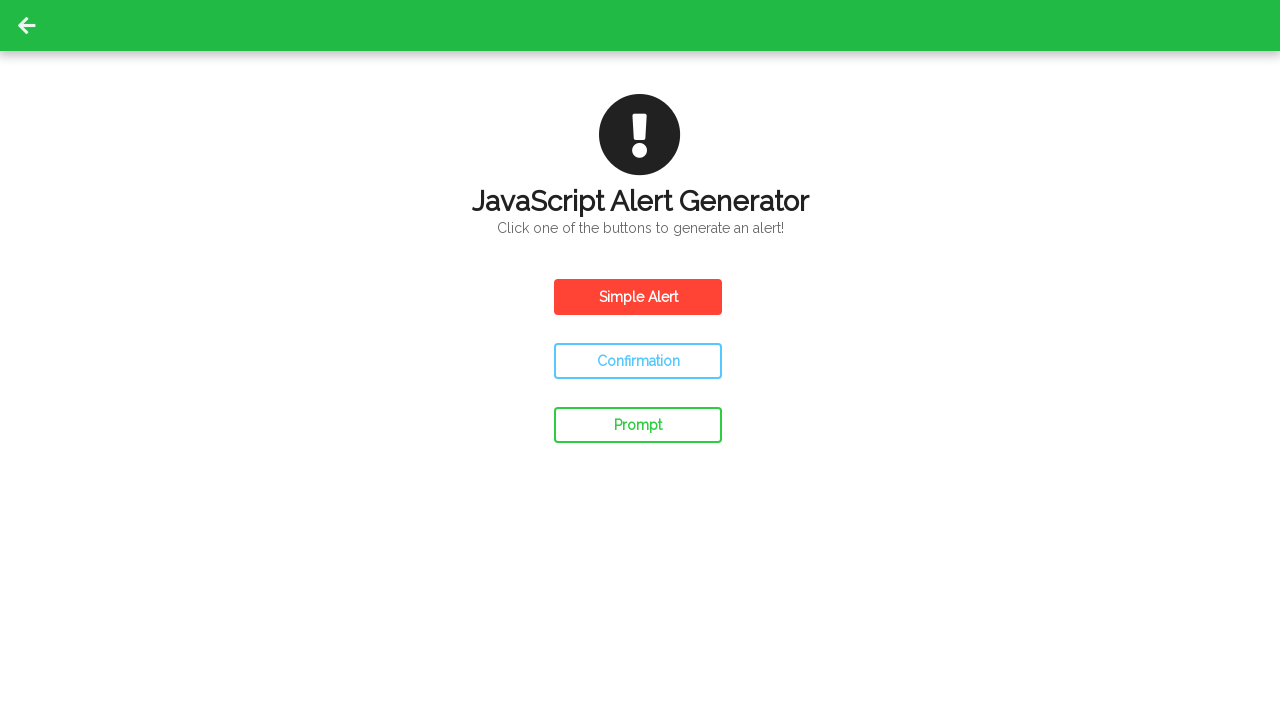

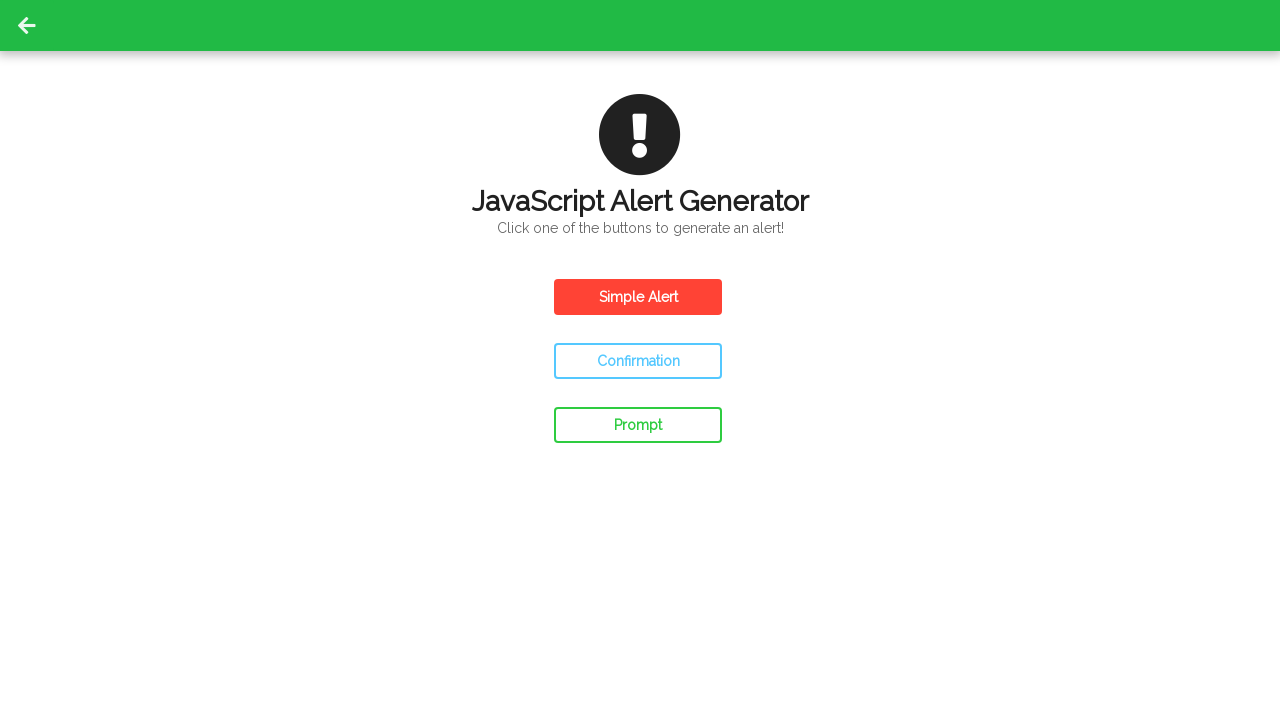